Verifies that the system shows an error when Last Name field is left empty

Starting URL: https://politrip.com/account/sign-up

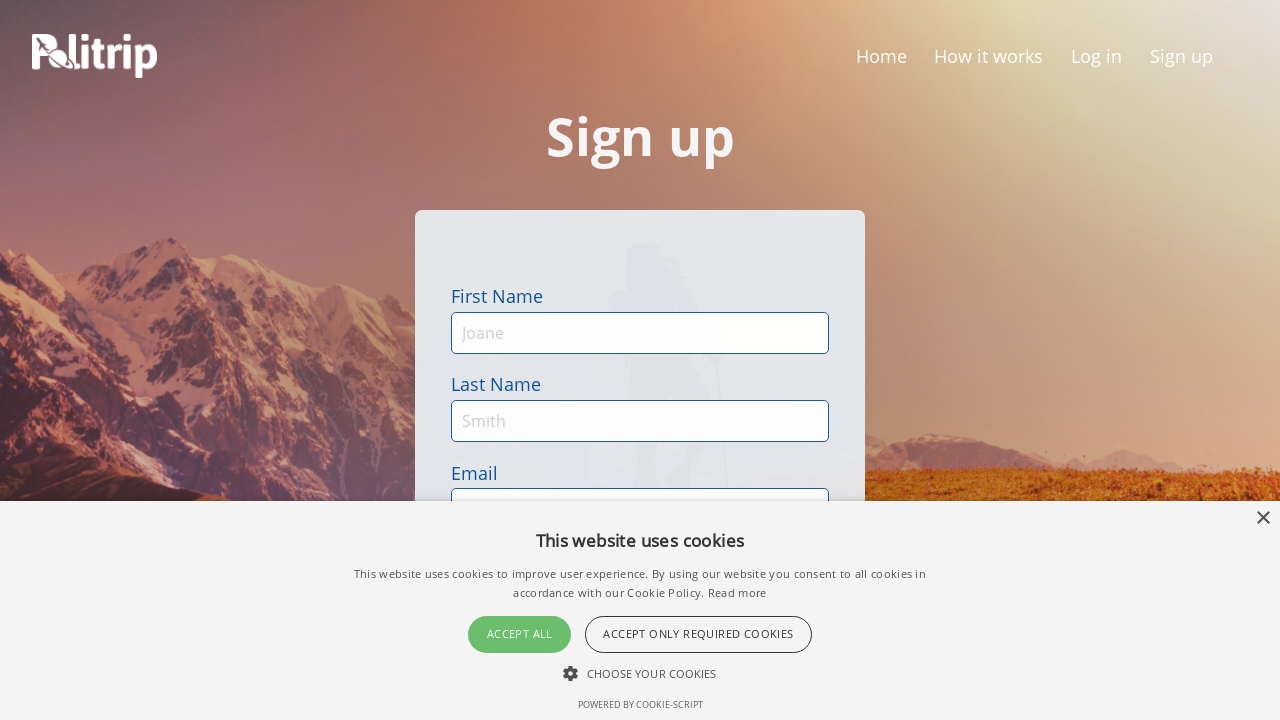

Filled first name field with 'Michael' on #first-name
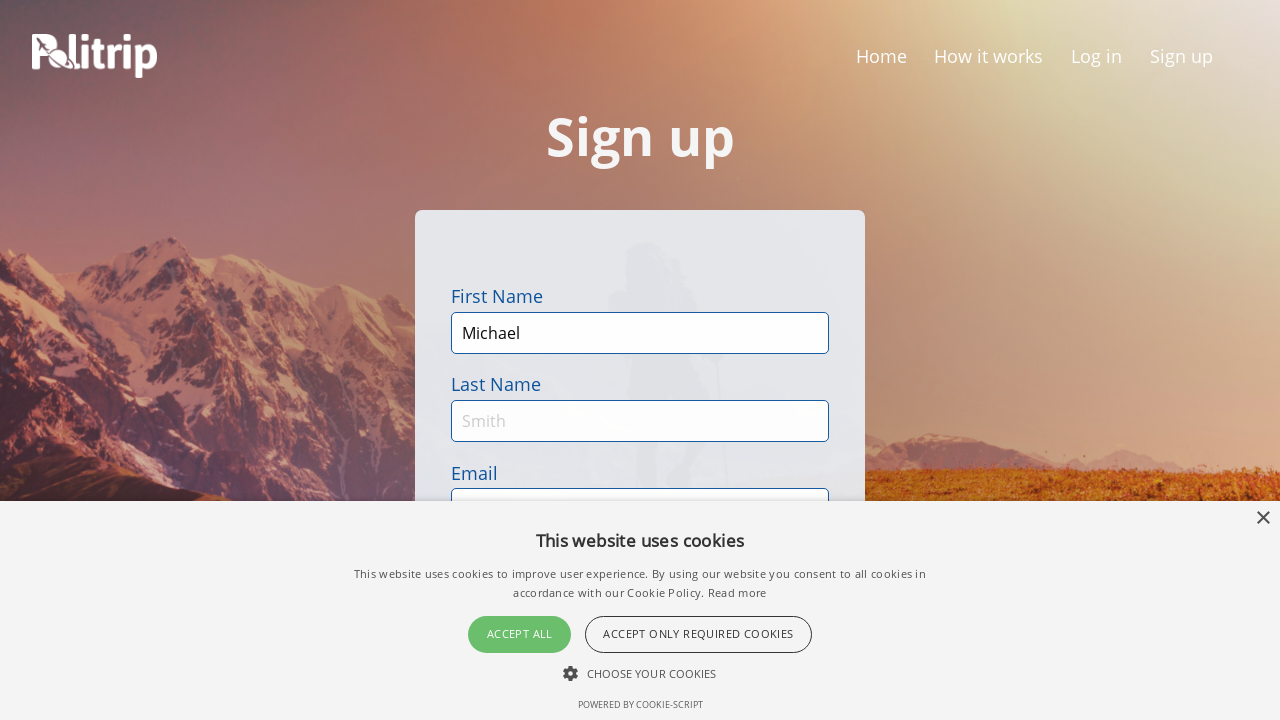

Left last name field empty on #last-name
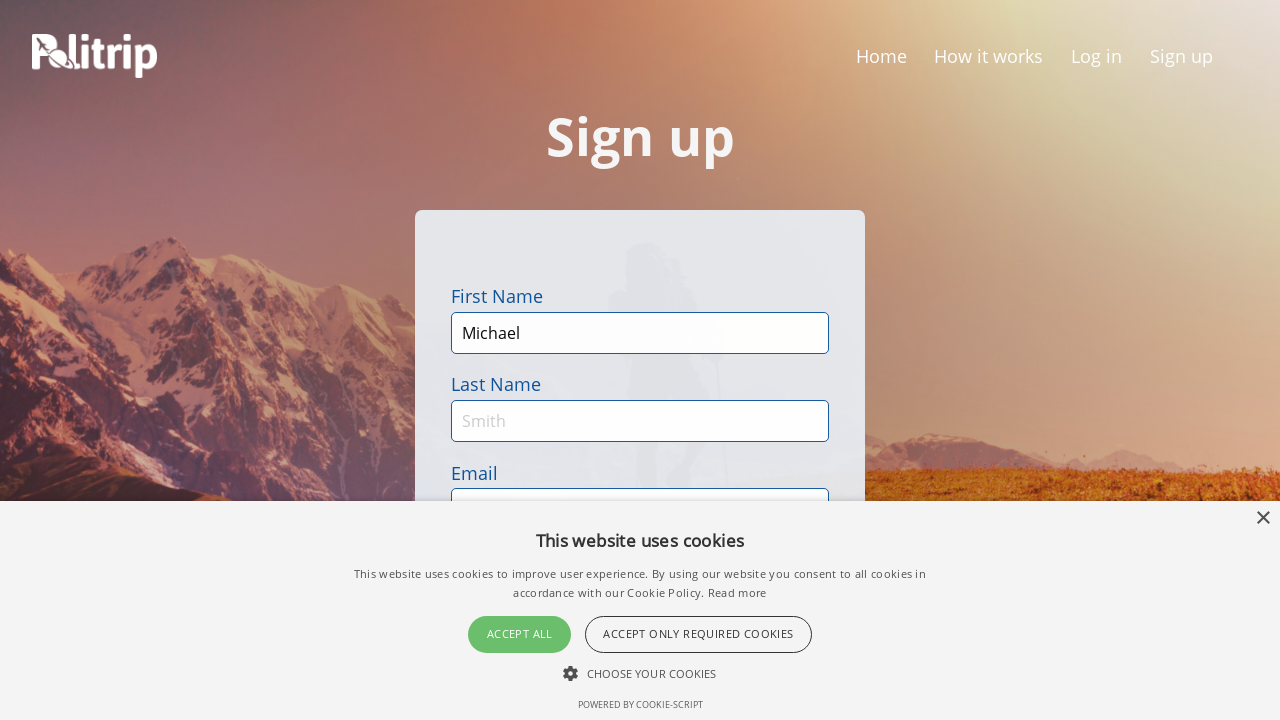

Filled email field with 'michael.test@example.com' on #email
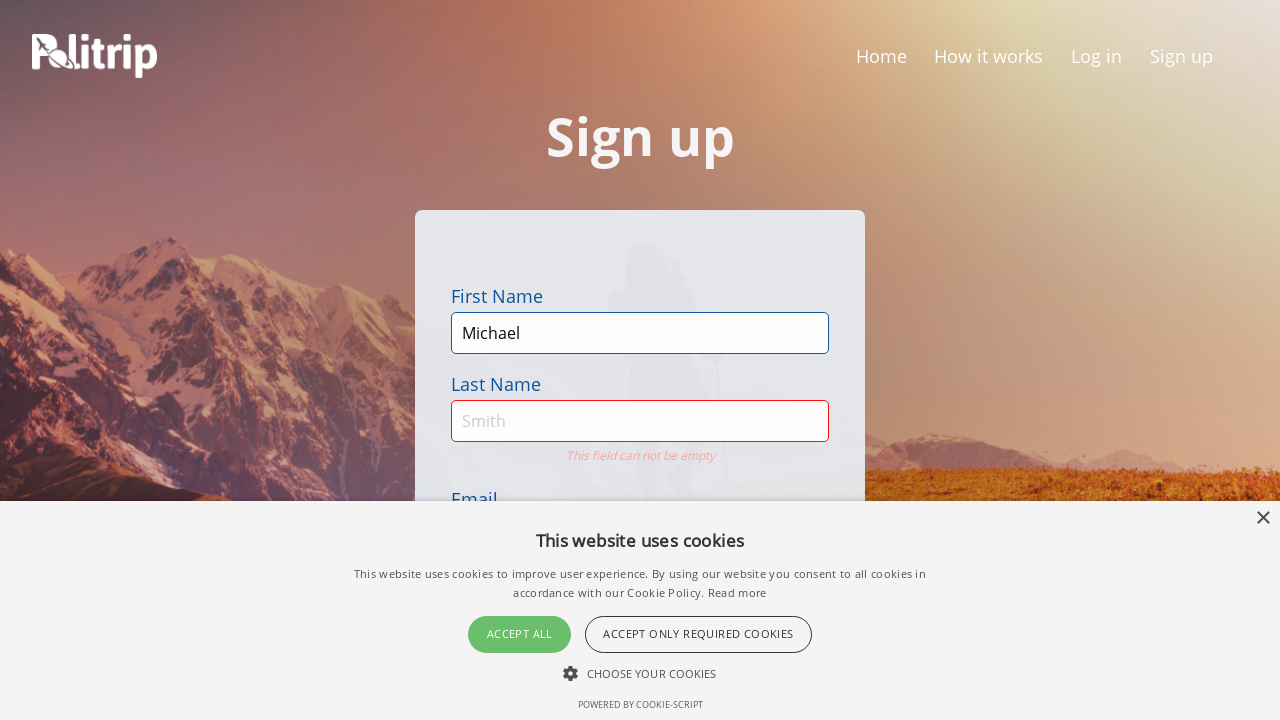

Located last name error message element
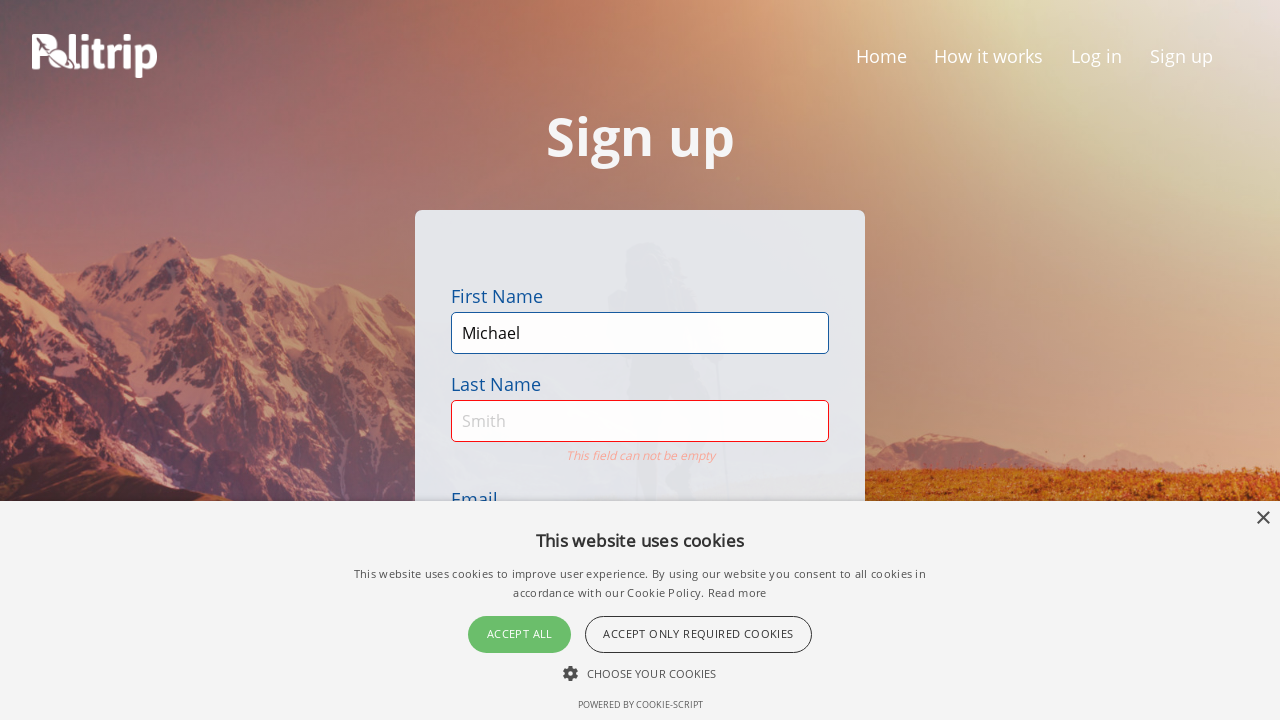

Verified that last name error message is visible
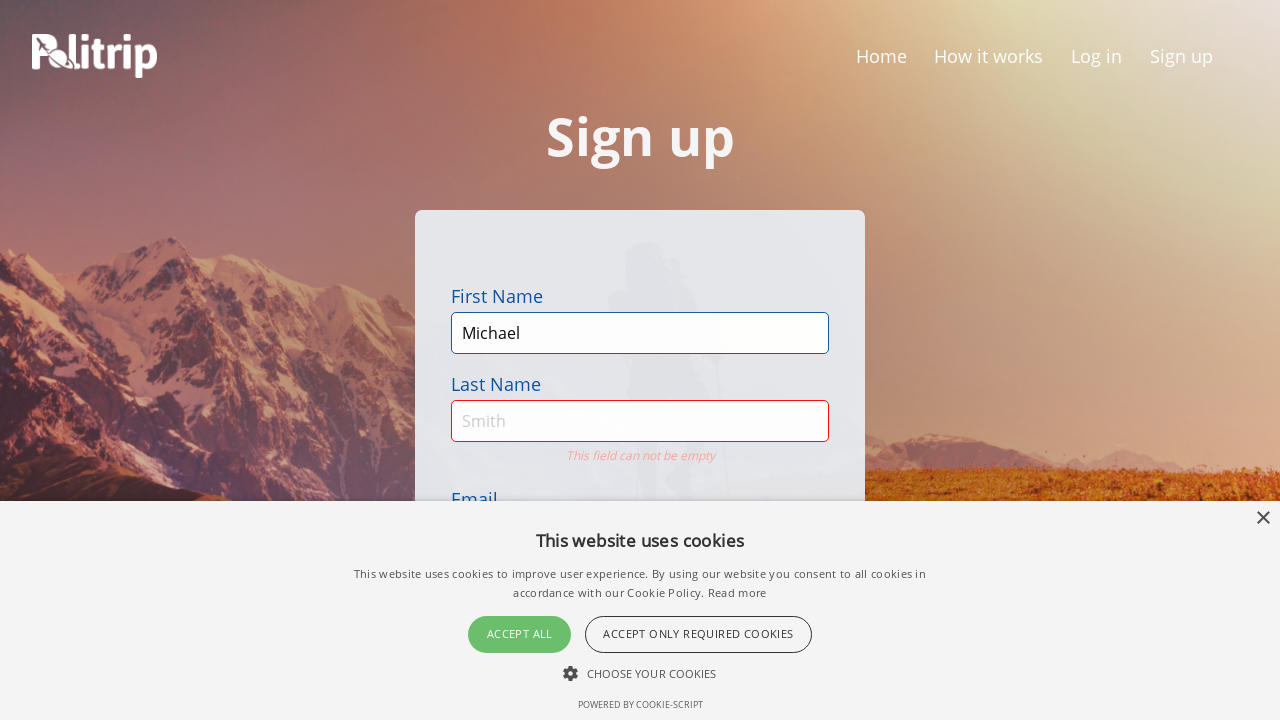

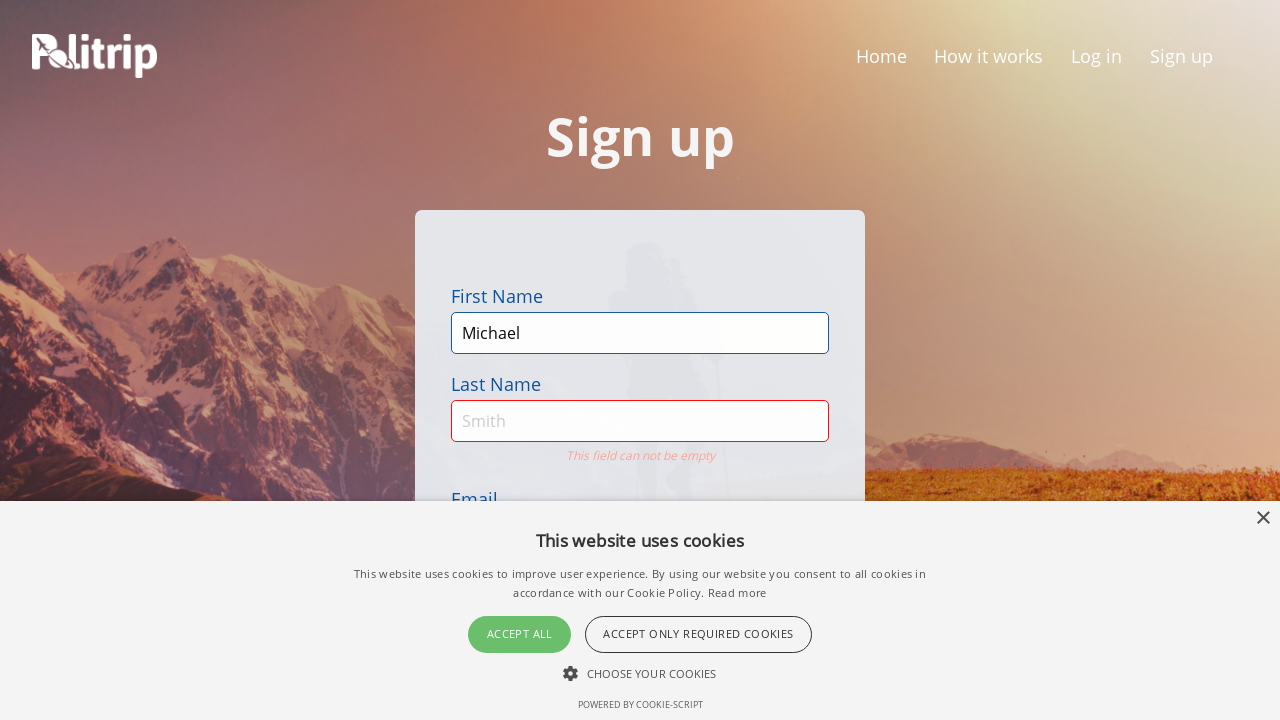